Tests alert popup handling by clicking a button to trigger an alert and accepting it

Starting URL: https://demoqa.com/alerts

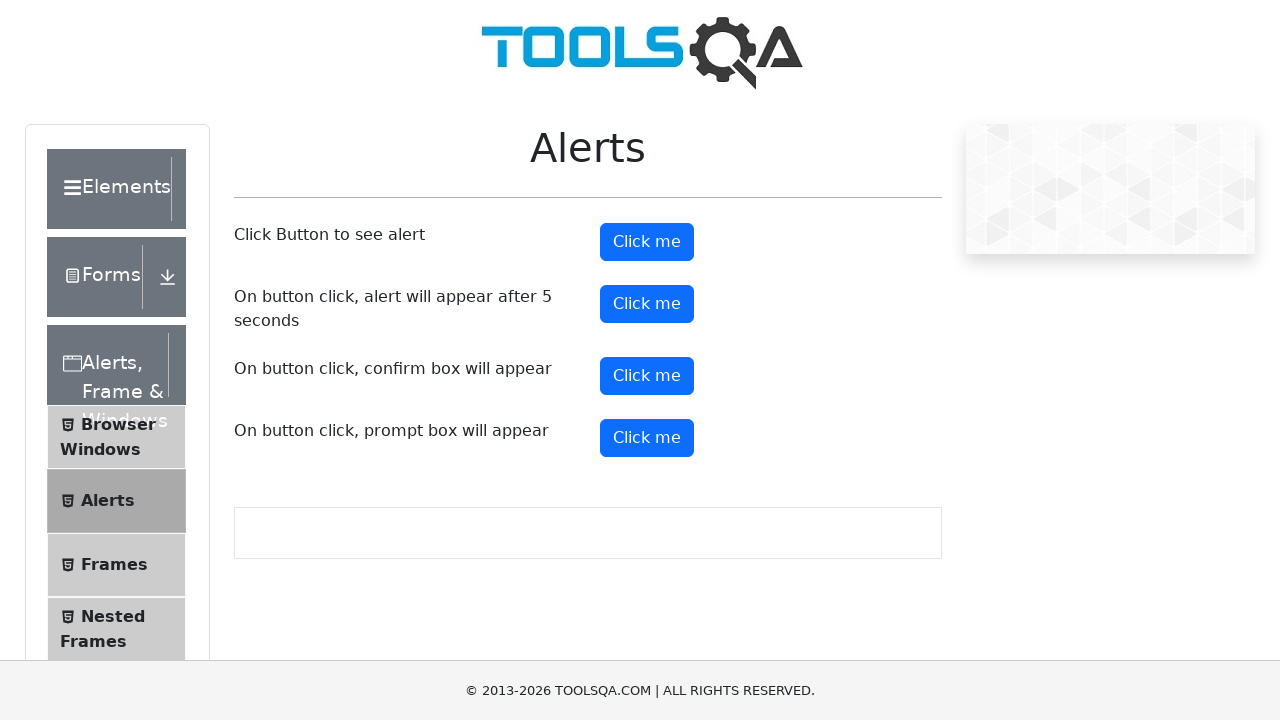

Clicked alert button to trigger popup at (647, 242) on #alertButton
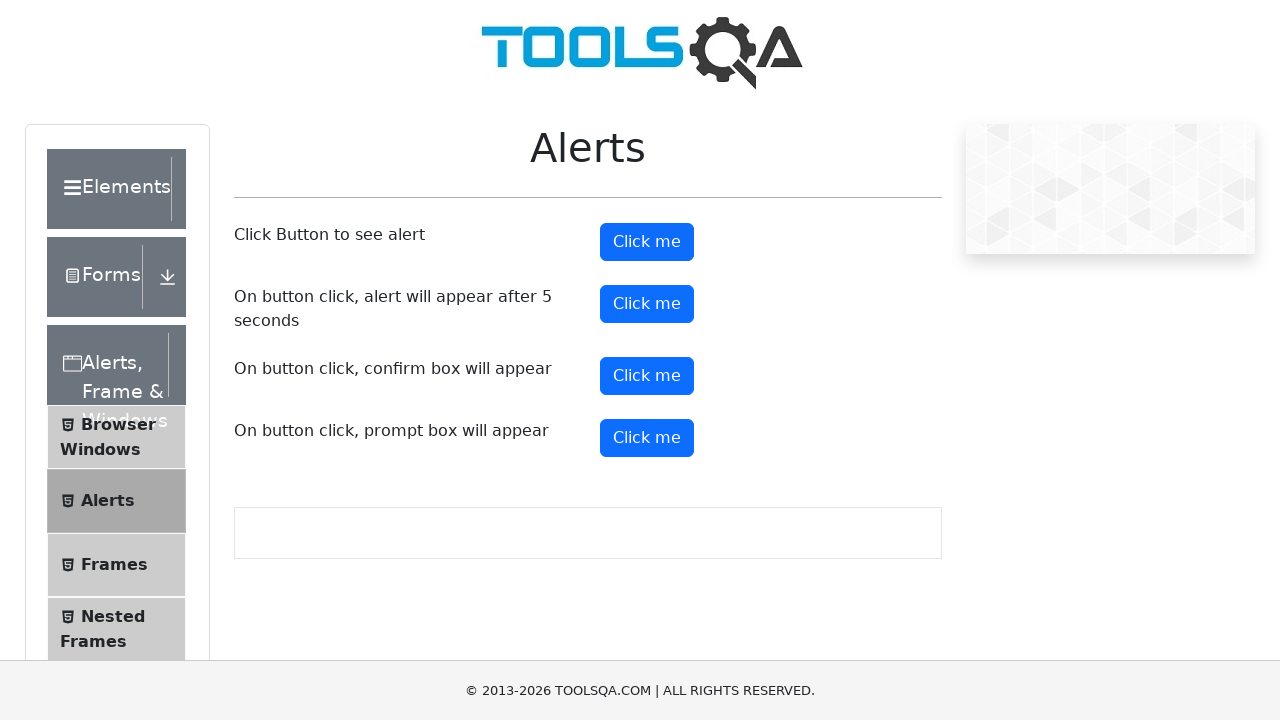

Set up dialog handler to accept alert popup
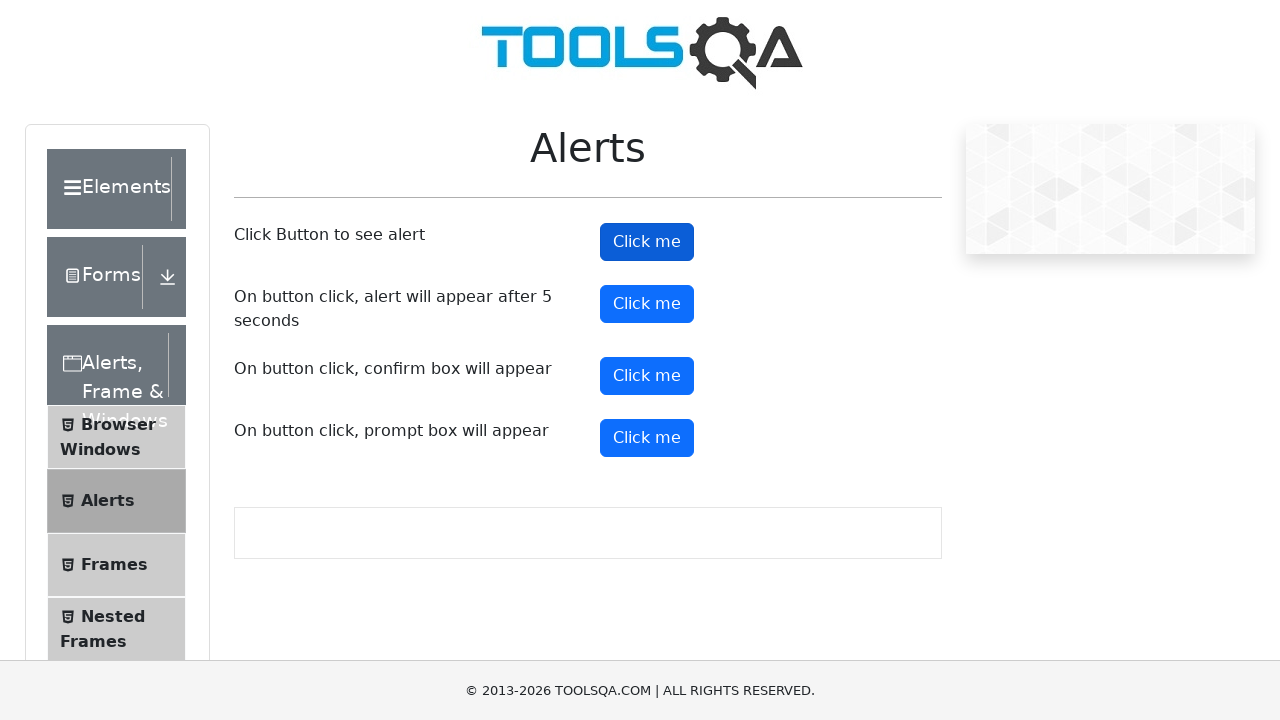

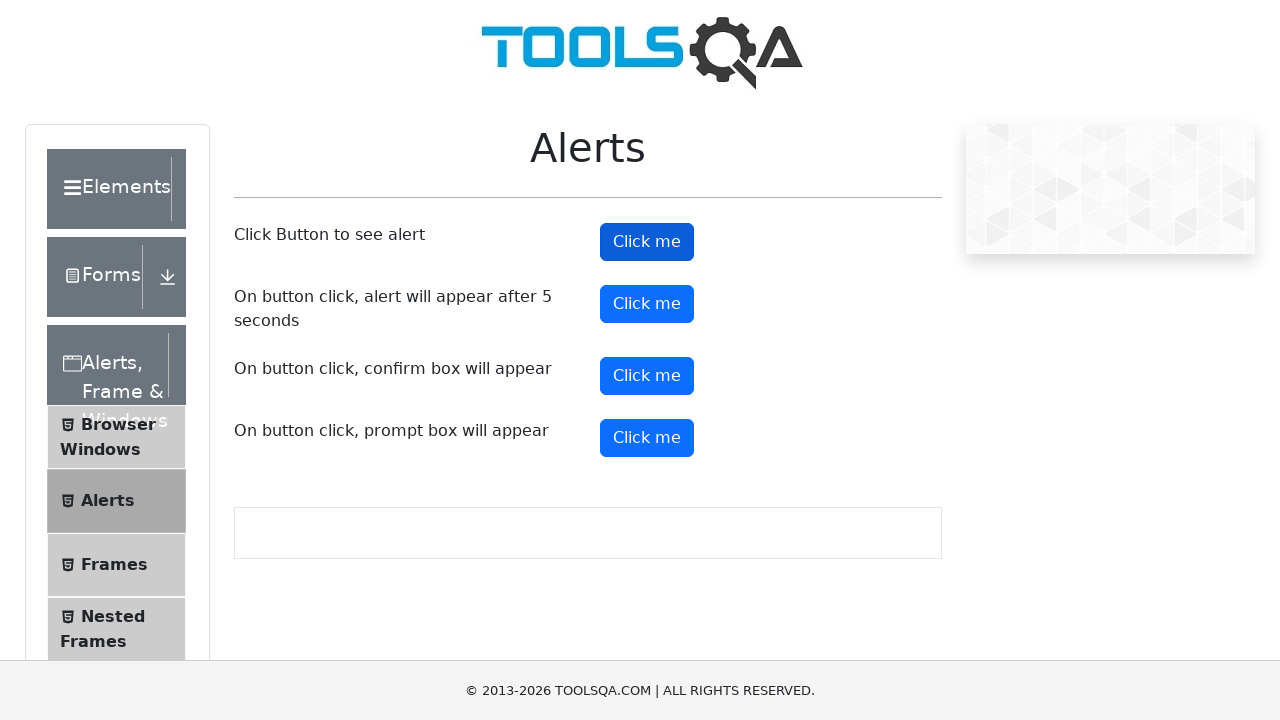